Tests window handling functionality by clicking a link that opens a new window, switching to the new window to verify its content, and then switching back to the original window to verify navigation between windows works correctly.

Starting URL: https://the-internet.herokuapp.com/windows

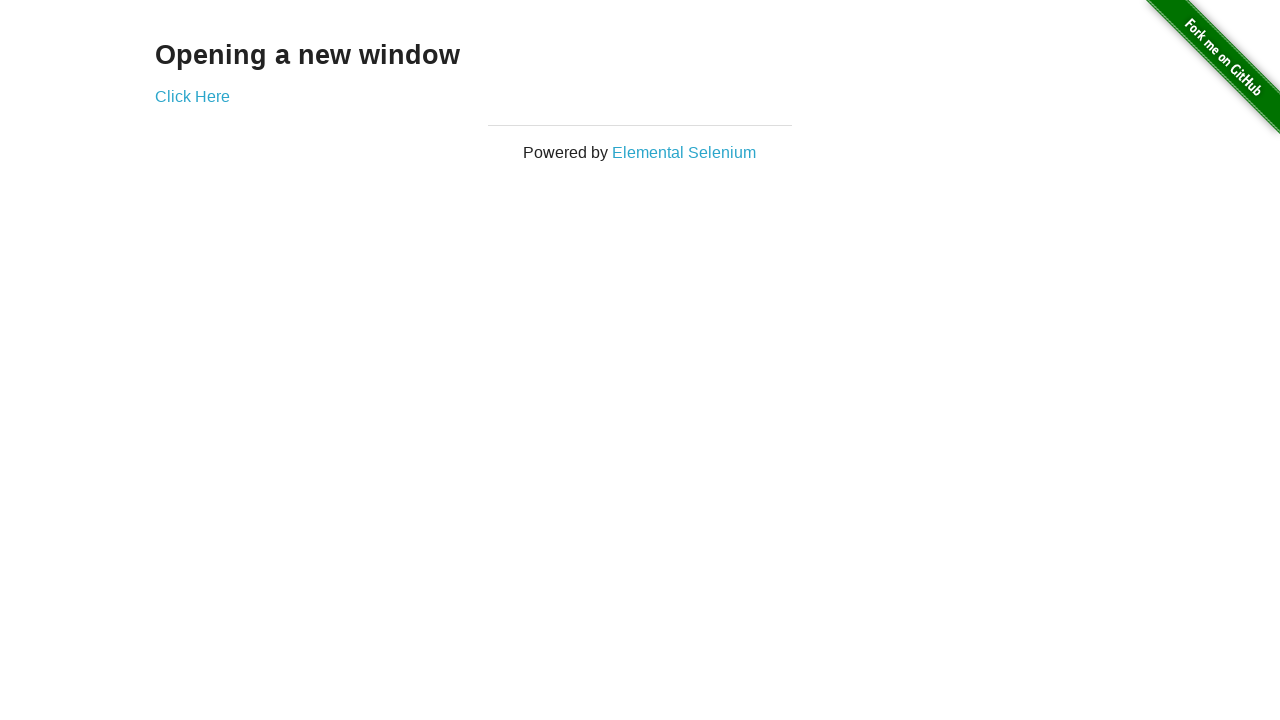

Waited for h3 heading selector to load
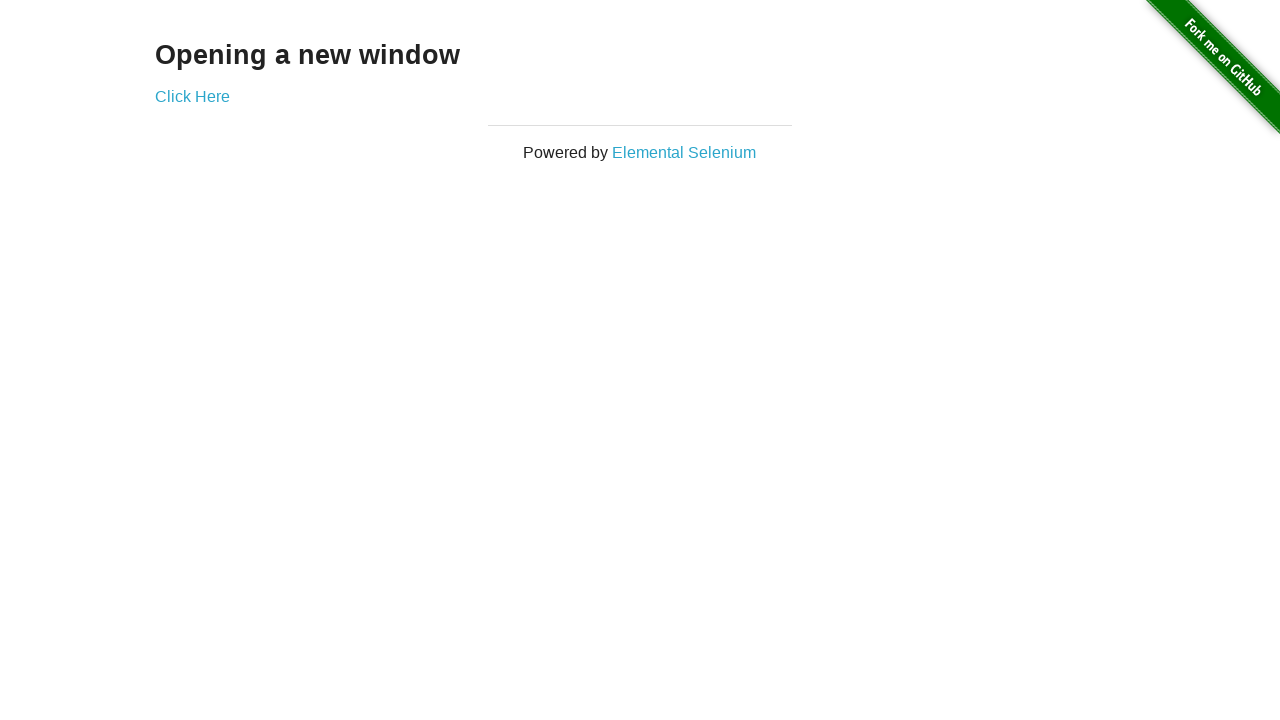

Located h3 heading element
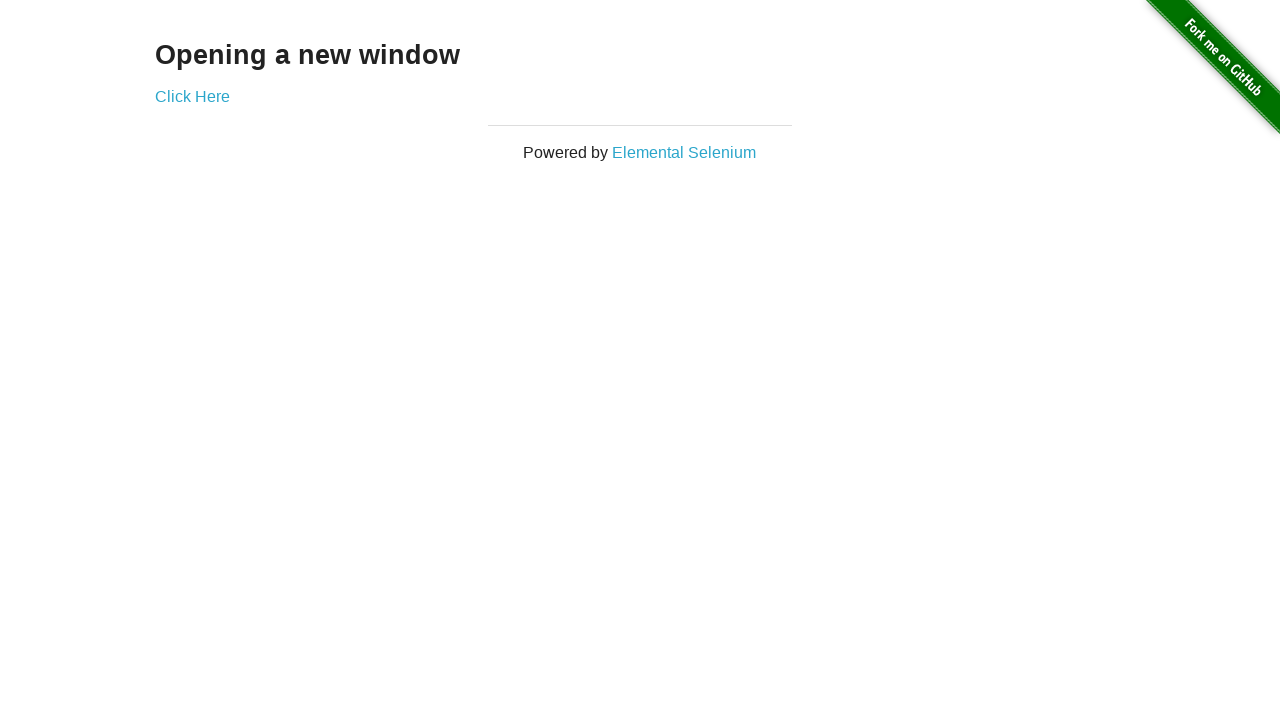

Verified heading text is 'Opening a new window'
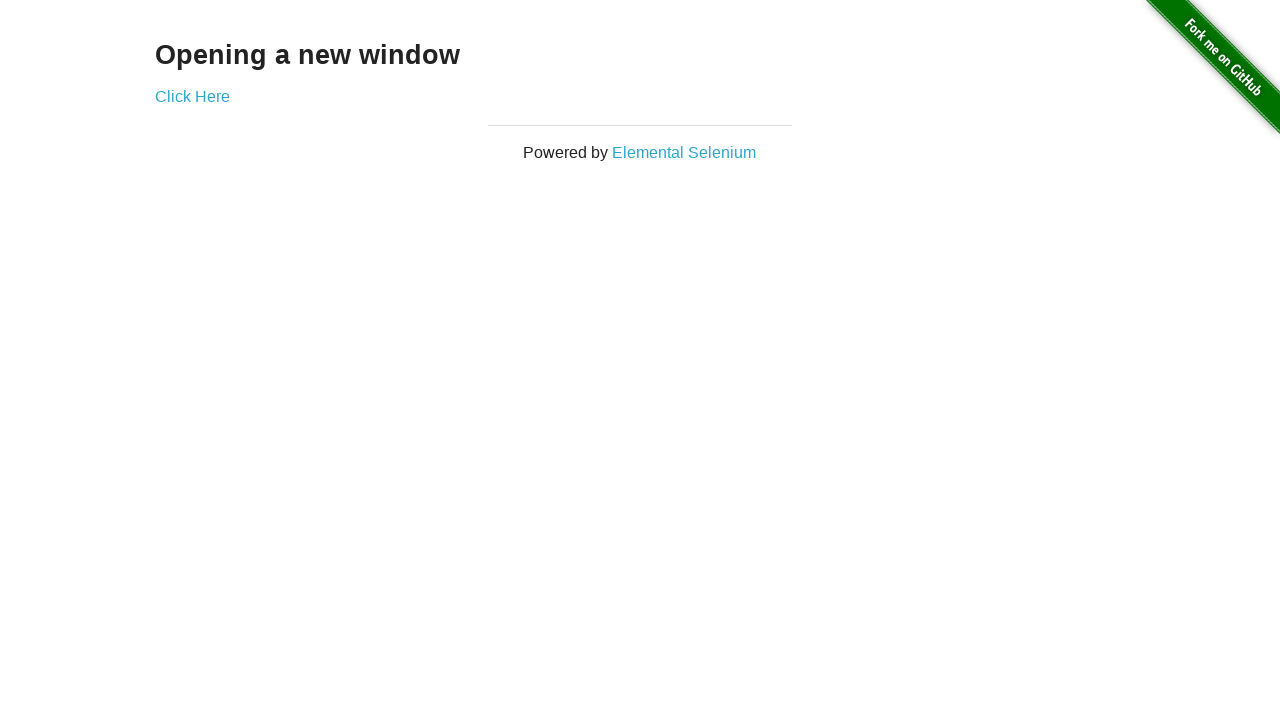

Verified page title is 'The Internet'
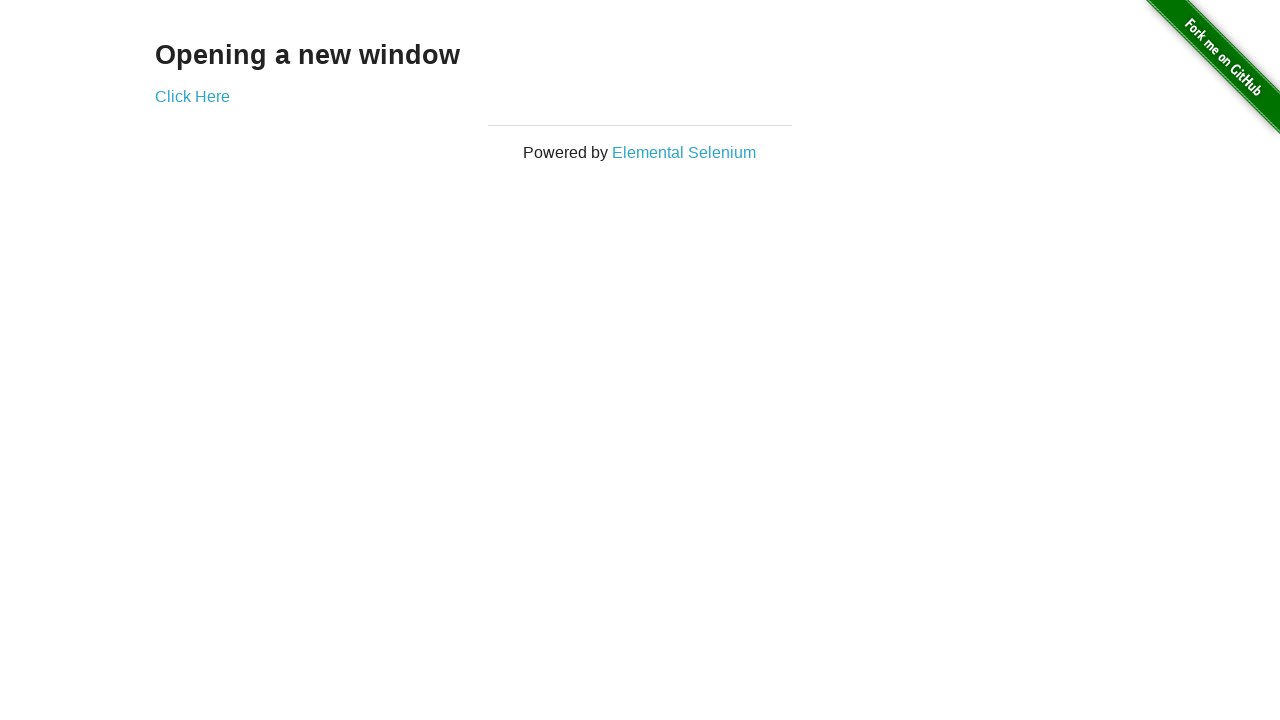

Clicked 'Click Here' link to open new window at (192, 96) on text=Click Here
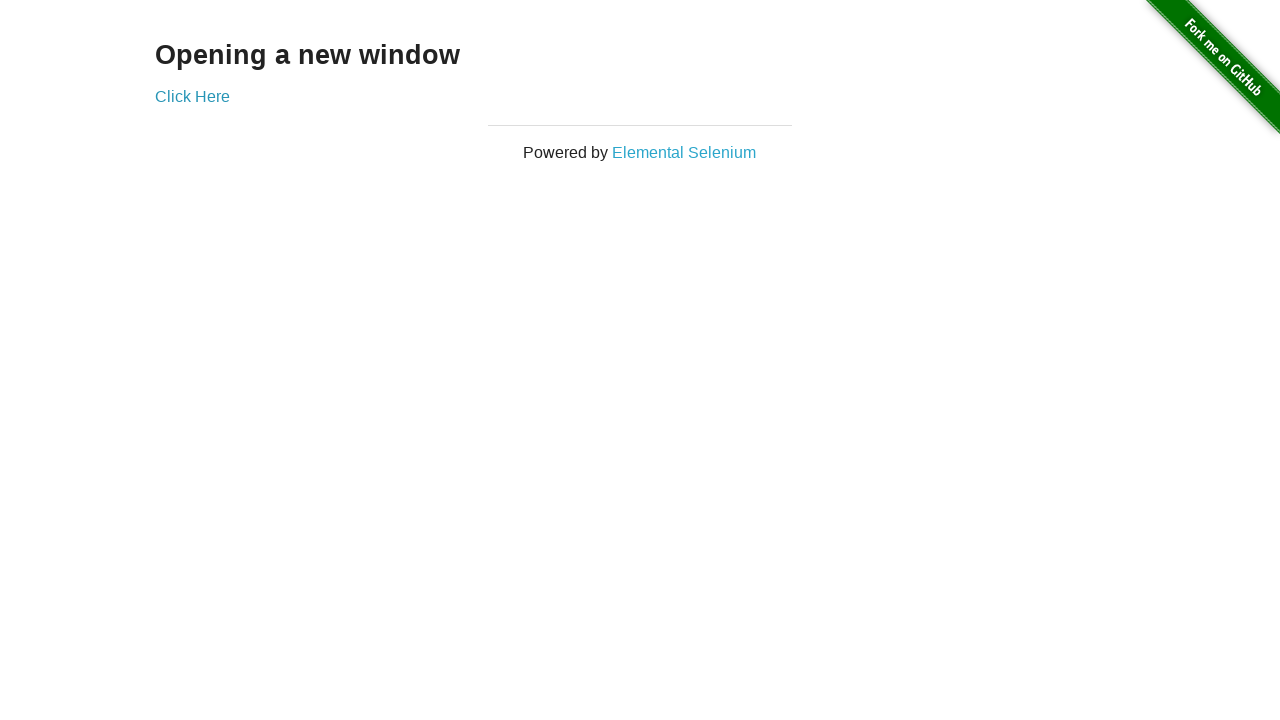

Obtained reference to newly opened window/tab
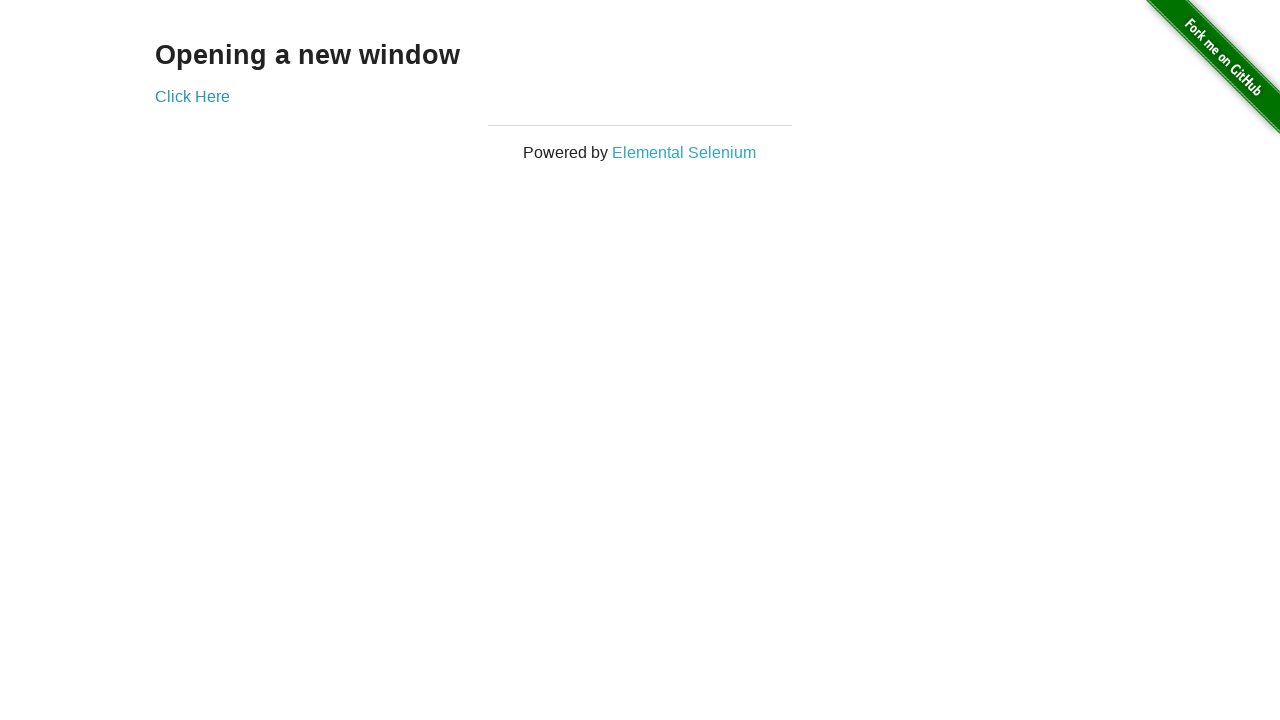

Waited for new page to load
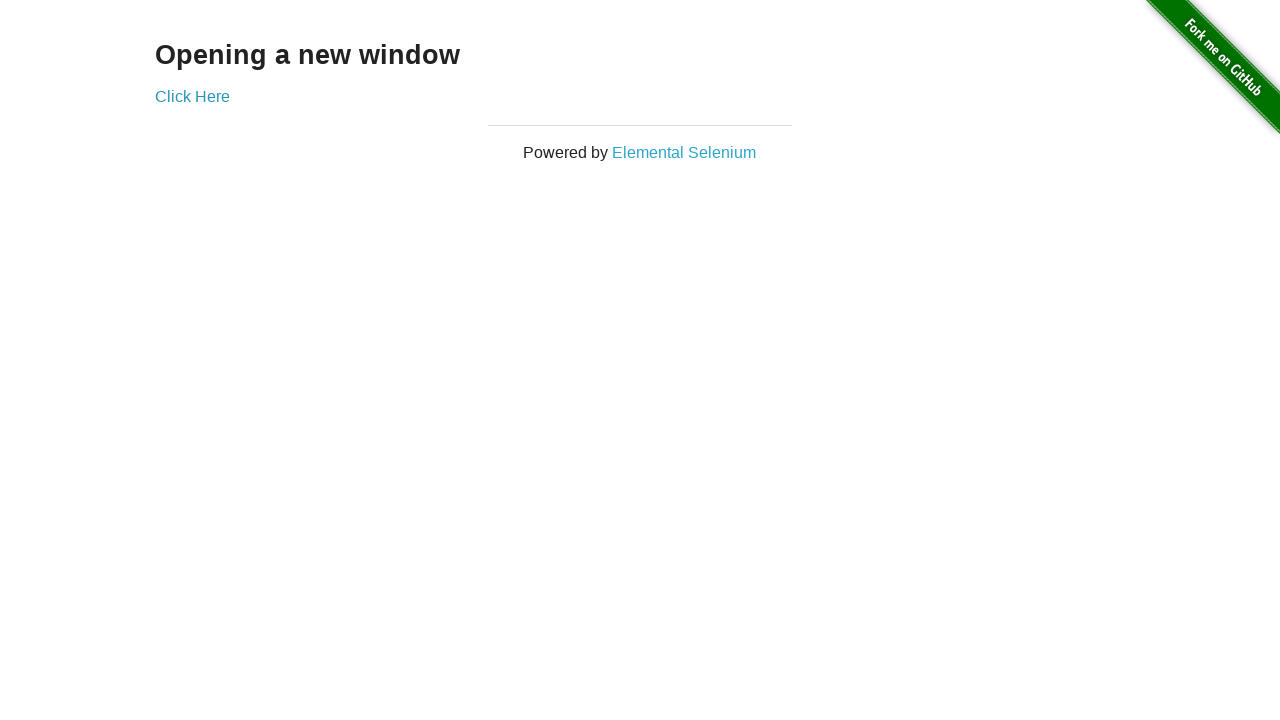

Verified new window title is 'New Window'
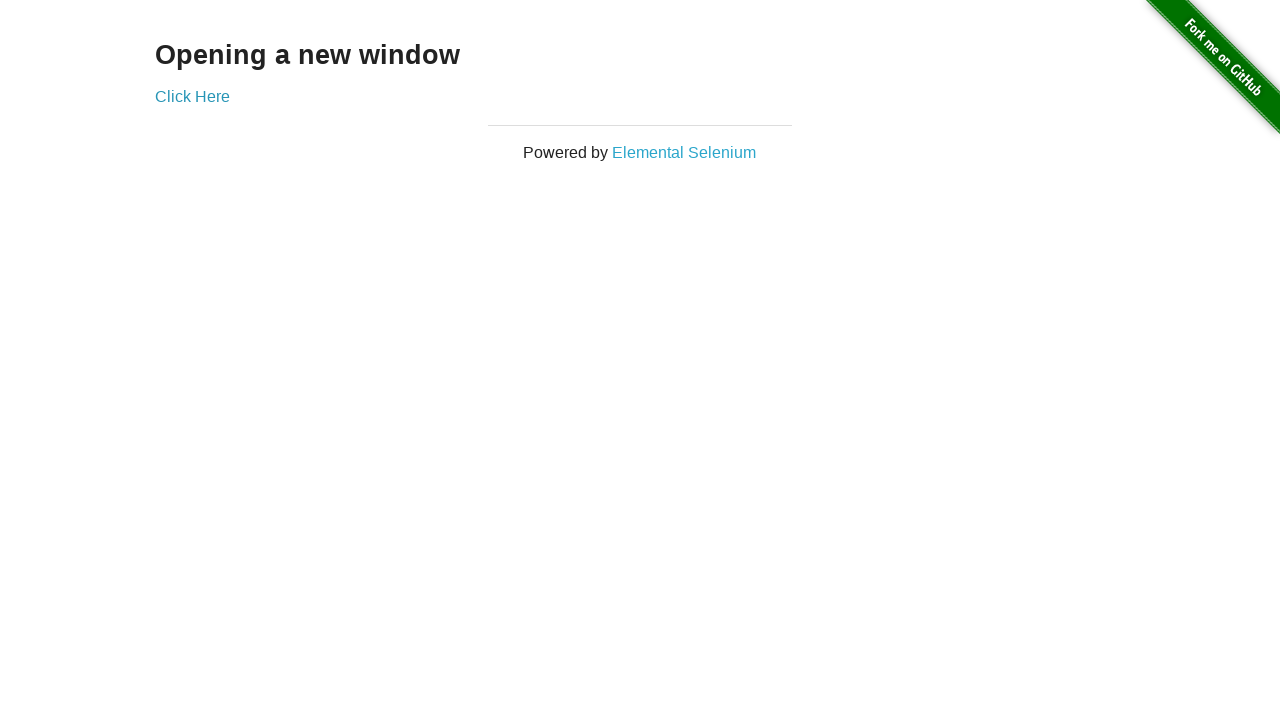

Located h3 heading element in new window
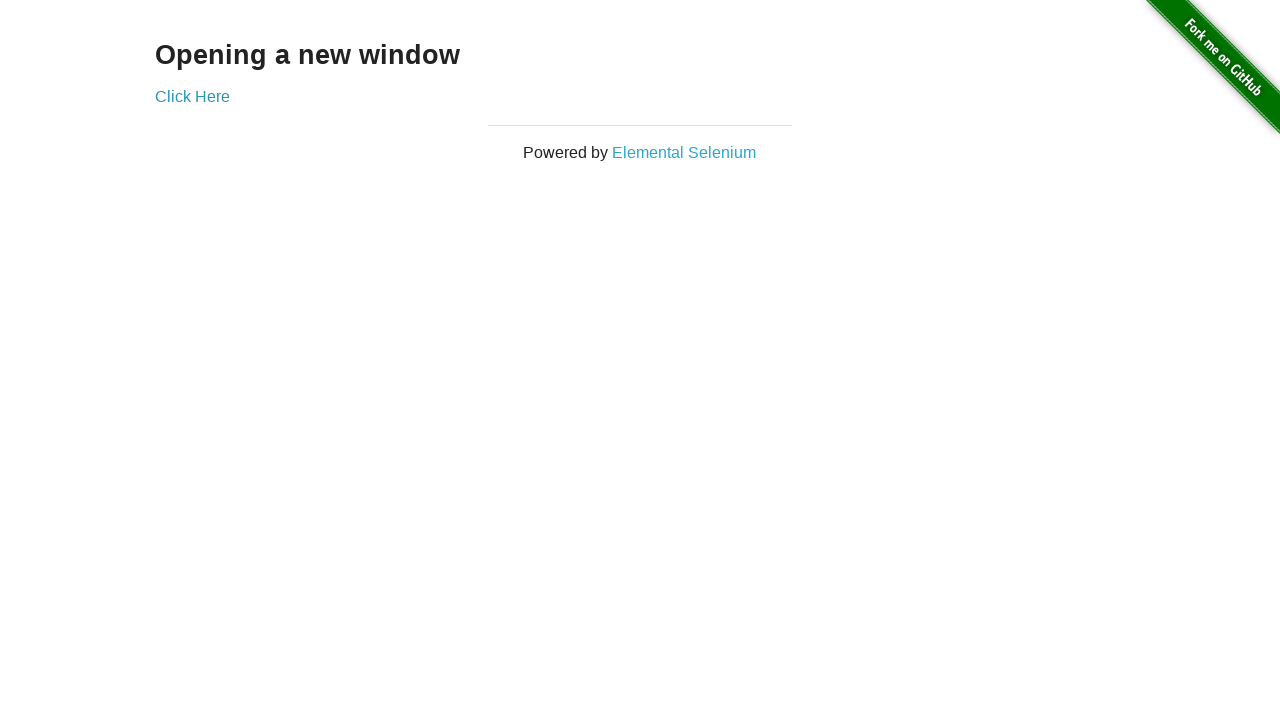

Verified new window heading text is 'New Window'
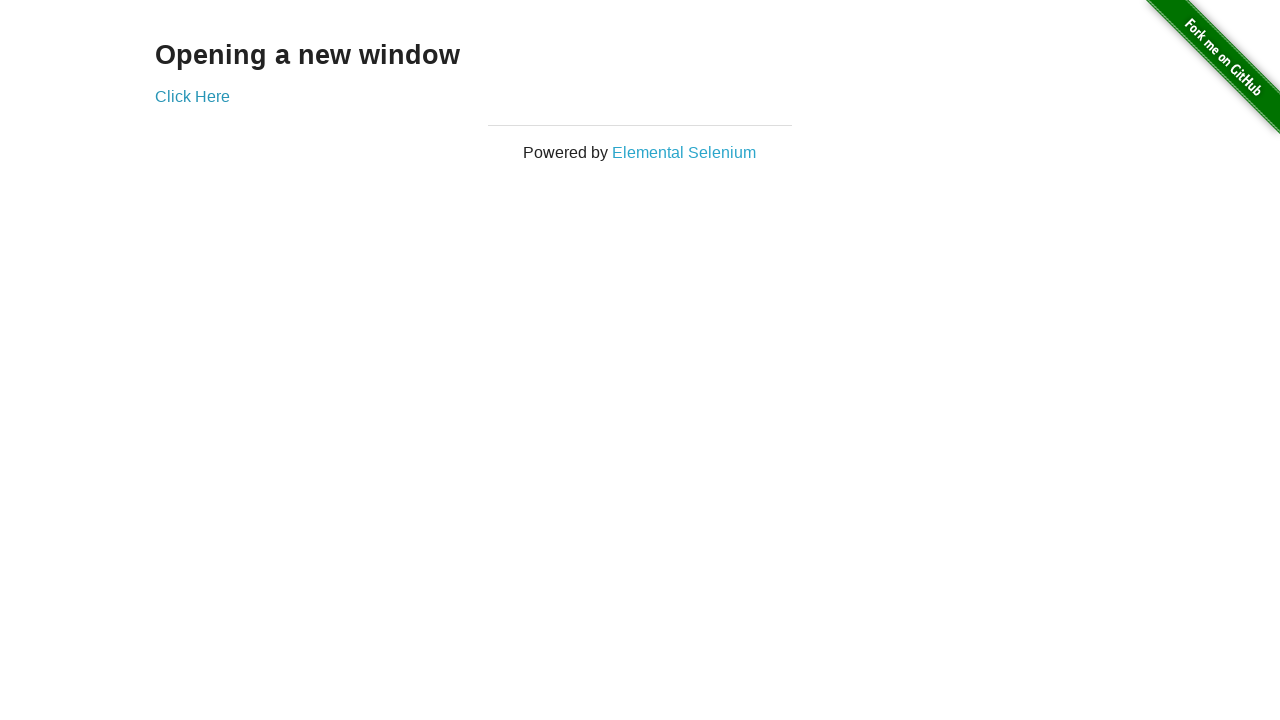

Switched back to original window
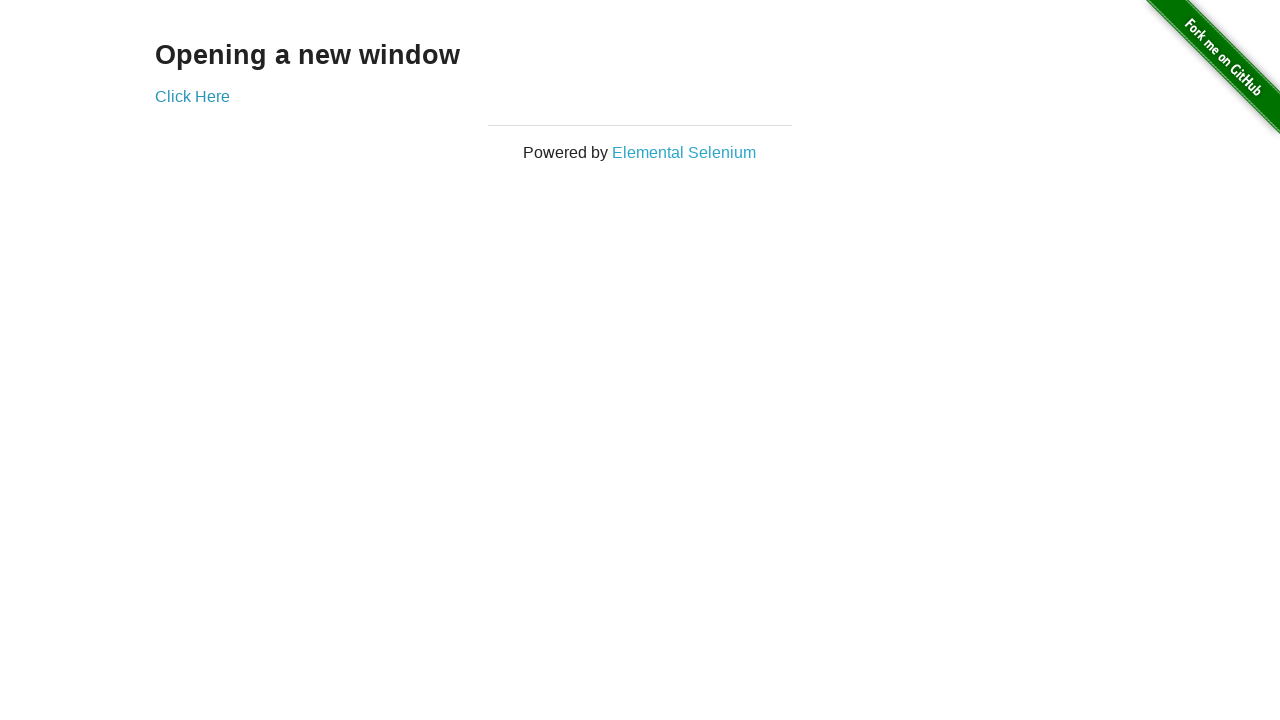

Verified original window title is still 'The Internet'
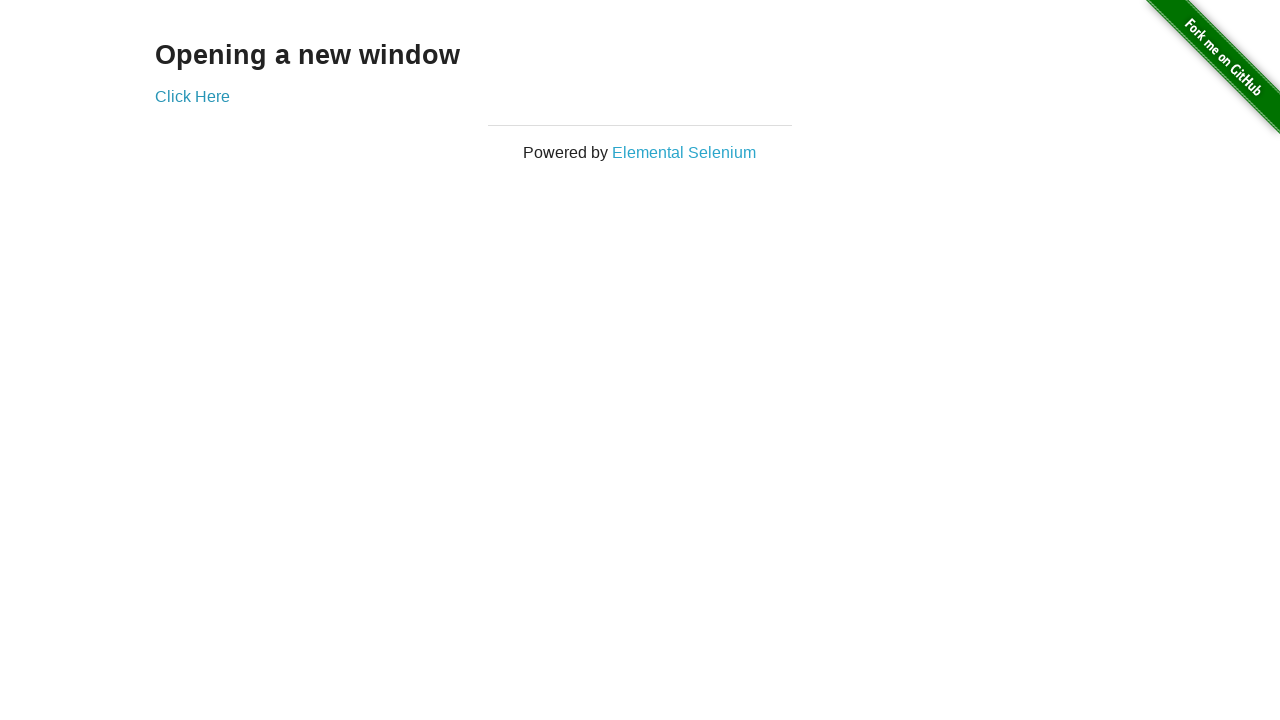

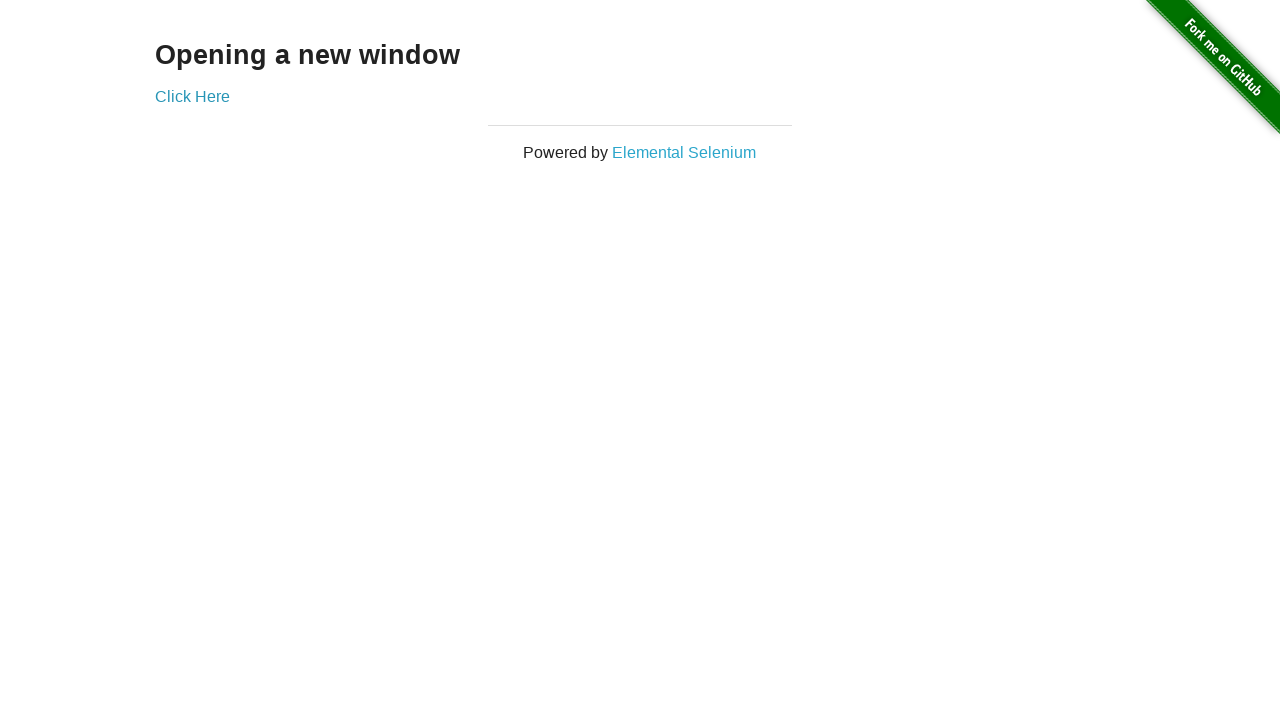